Tests window size manipulation by navigating to a registration page and setting the viewport to iPhone Pro Max dimensions (430x932)

Starting URL: https://naveenautomationlabs.com/opencart/index.php?route=account/register

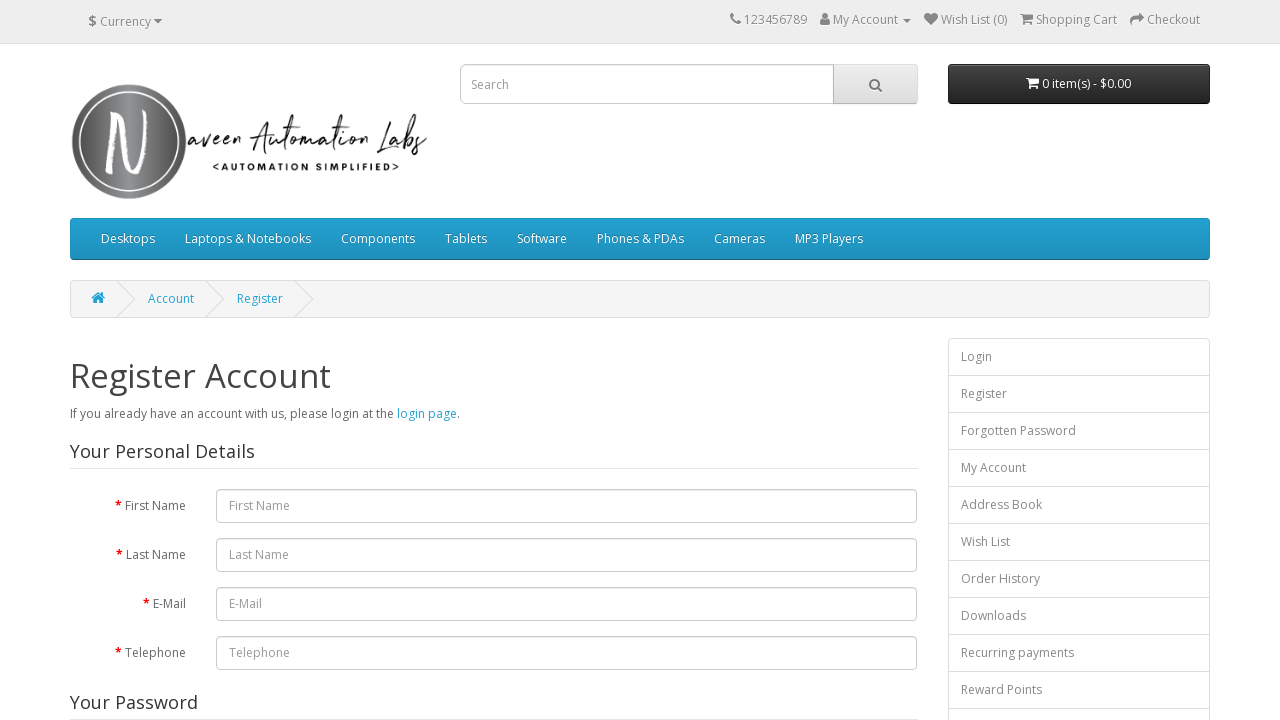

Waited for page to load (domcontentloaded state)
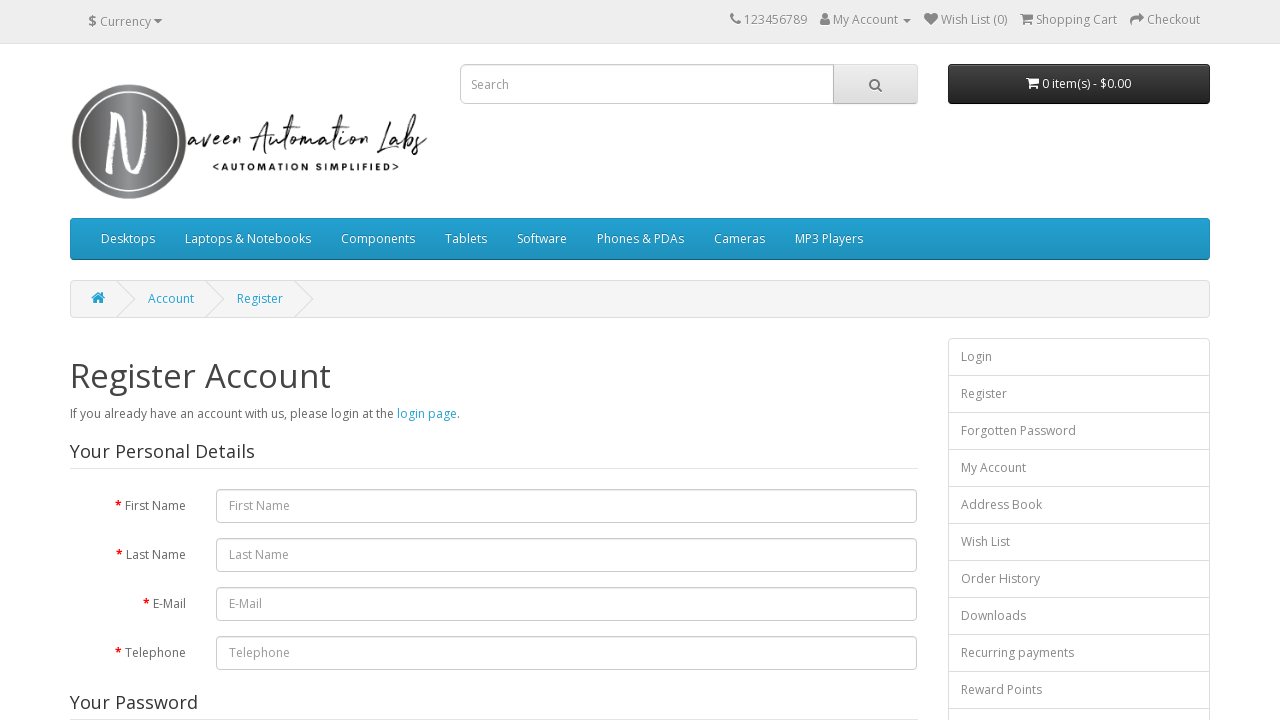

Set viewport to iPhone Pro Max dimensions (430x932)
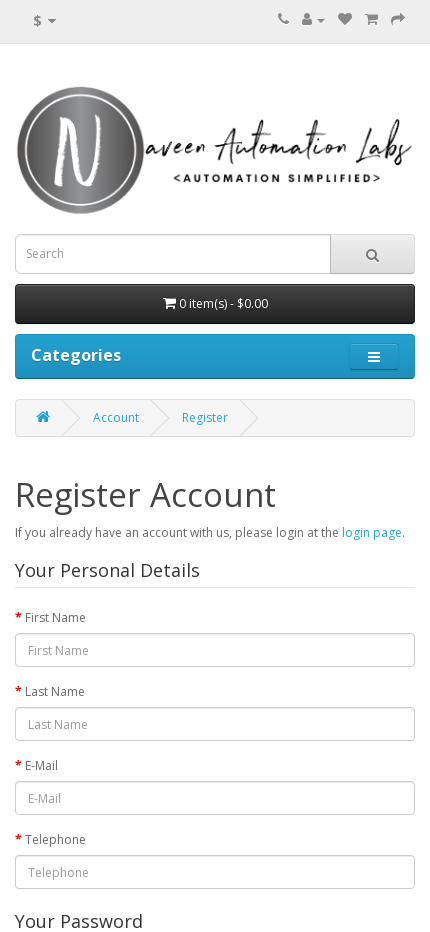

Waited 1 second to observe the resized window
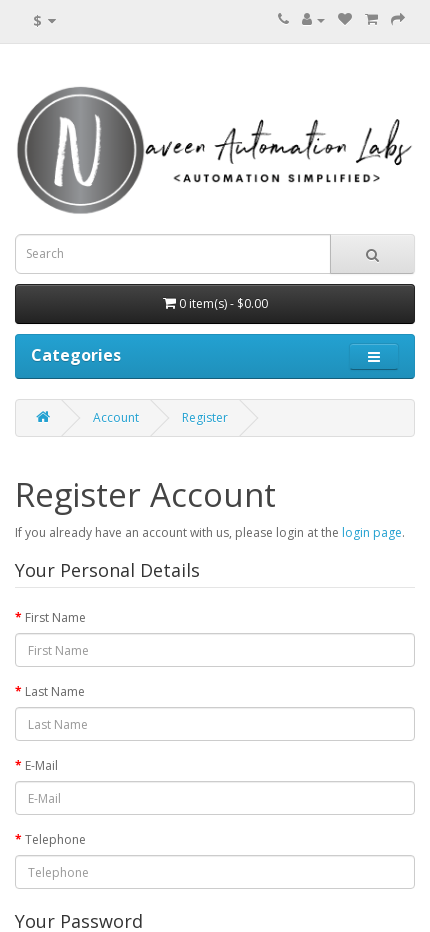

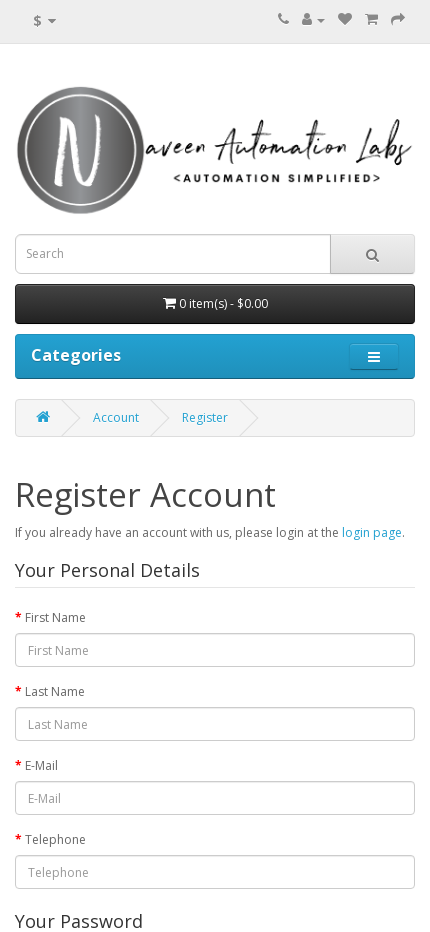